Tests the FDA Outsourcing Facility Product Report search functionality by selecting report period and search criteria options, entering a facility name, and submitting a search query.

Starting URL: https://www.accessdata.fda.gov/scripts/cder/outsourcingfacility/index.cfm

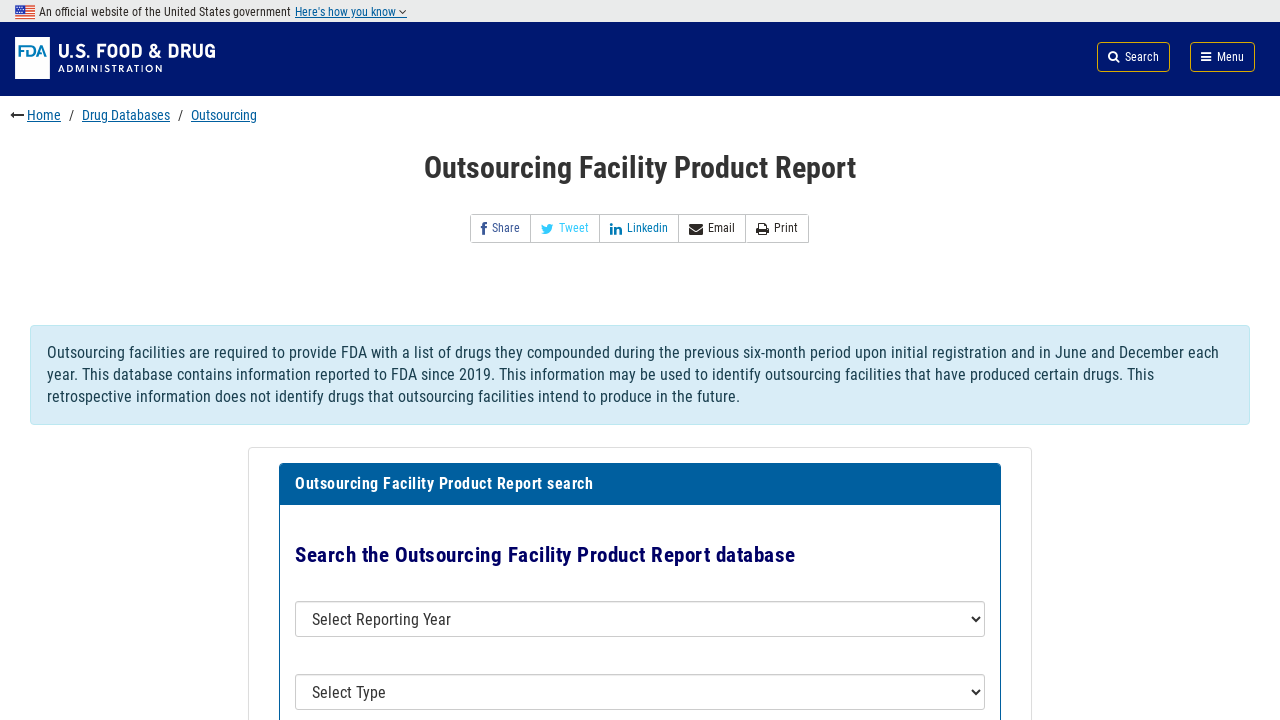

Selected report period '2019-1' from dropdown on #report
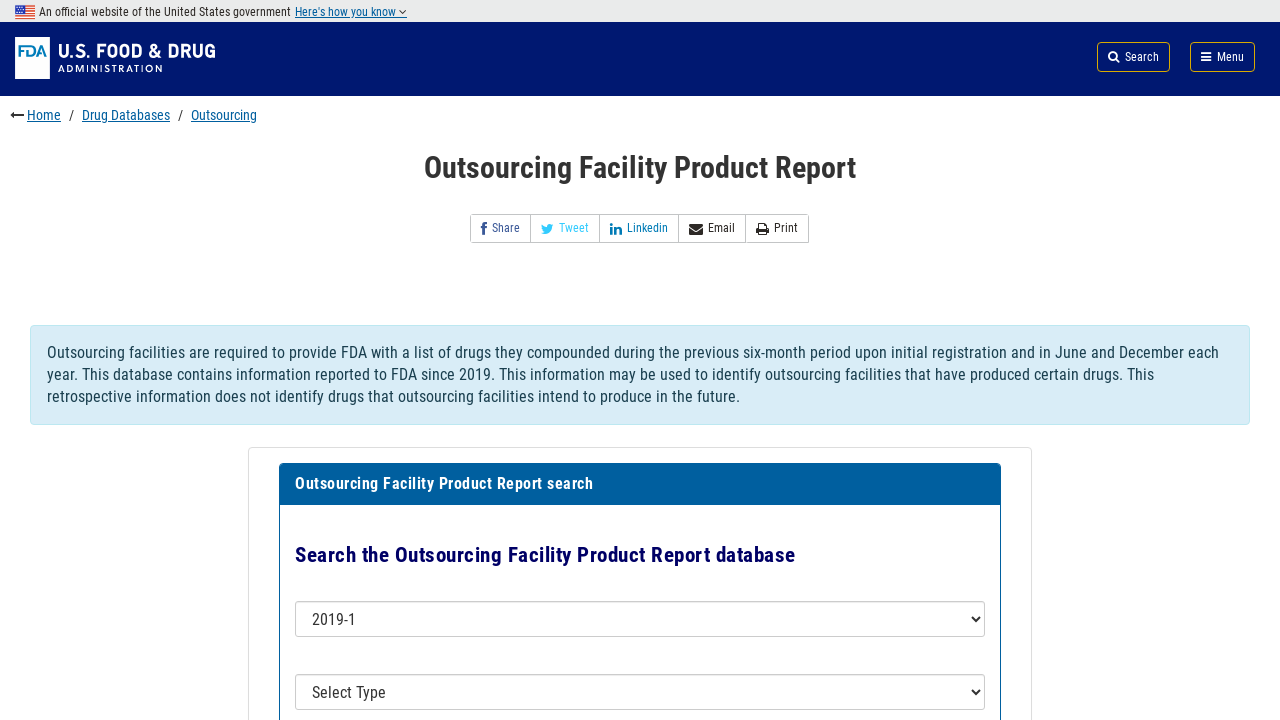

Selected 'establishment_info' as search criteria on #sugg
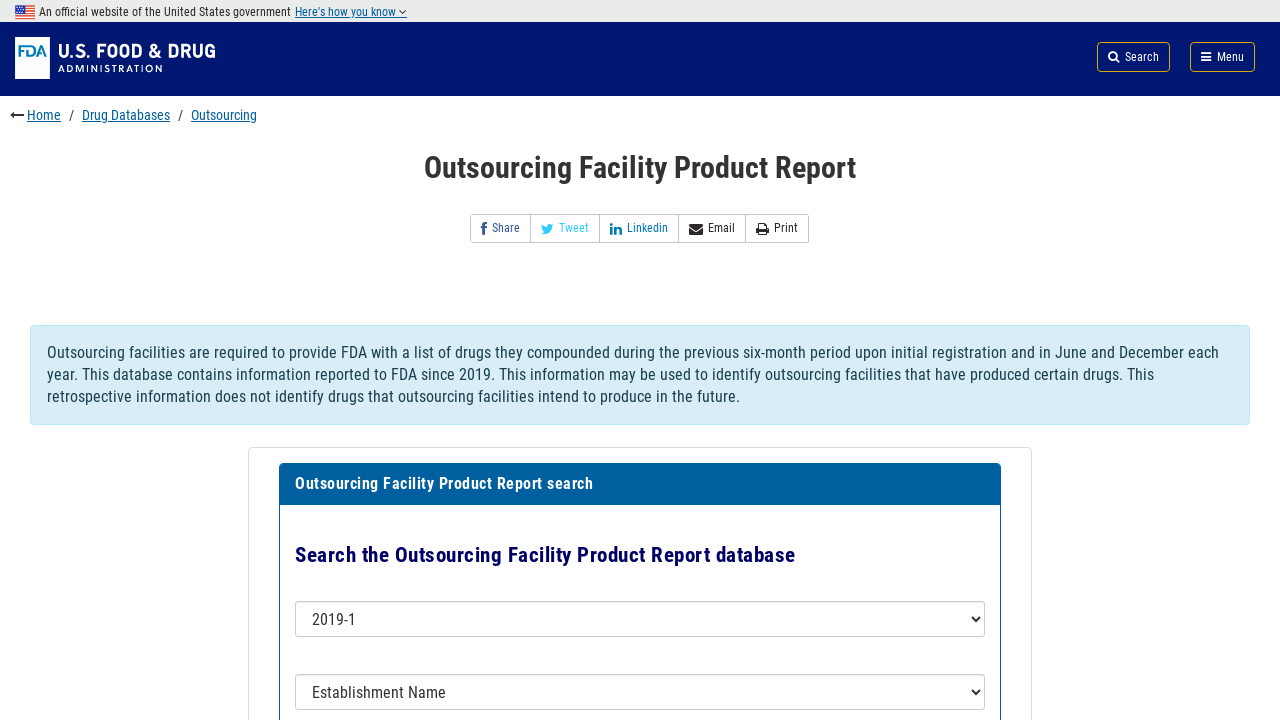

Clicked on search box at (640, 360) on #searchbox
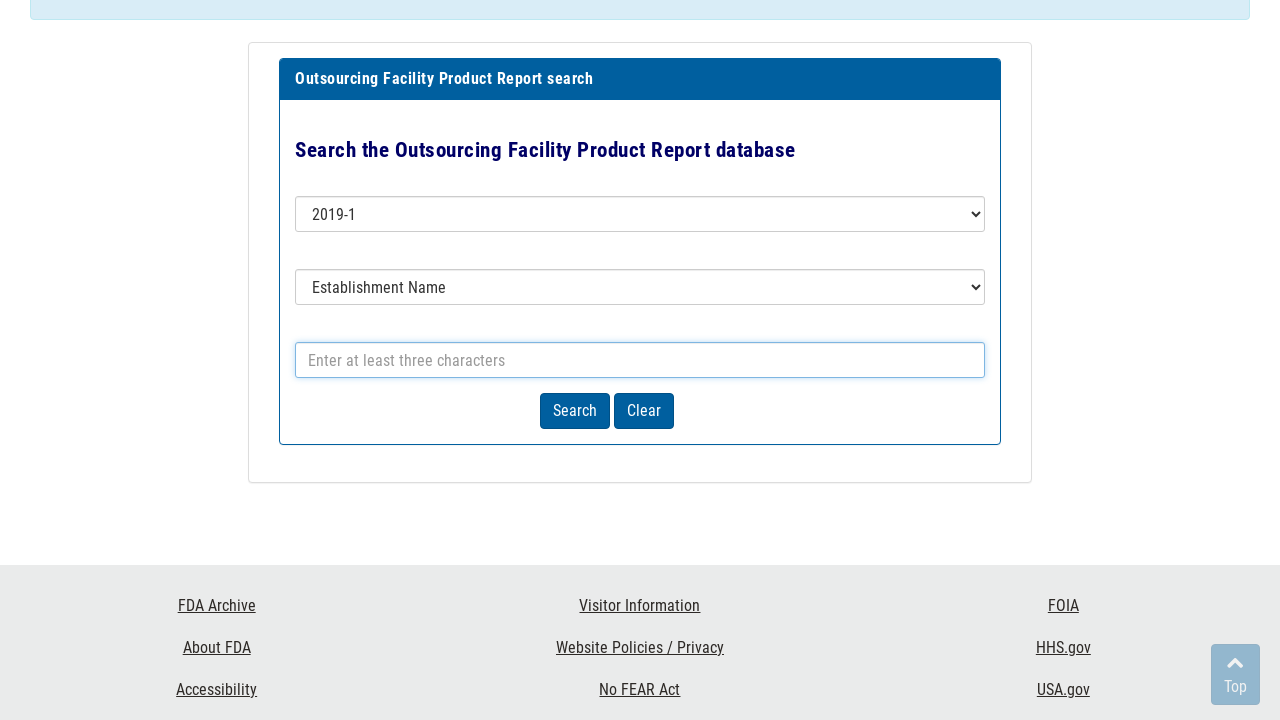

Entered 'AnazaoHealth Corporation' in search box on #searchbox
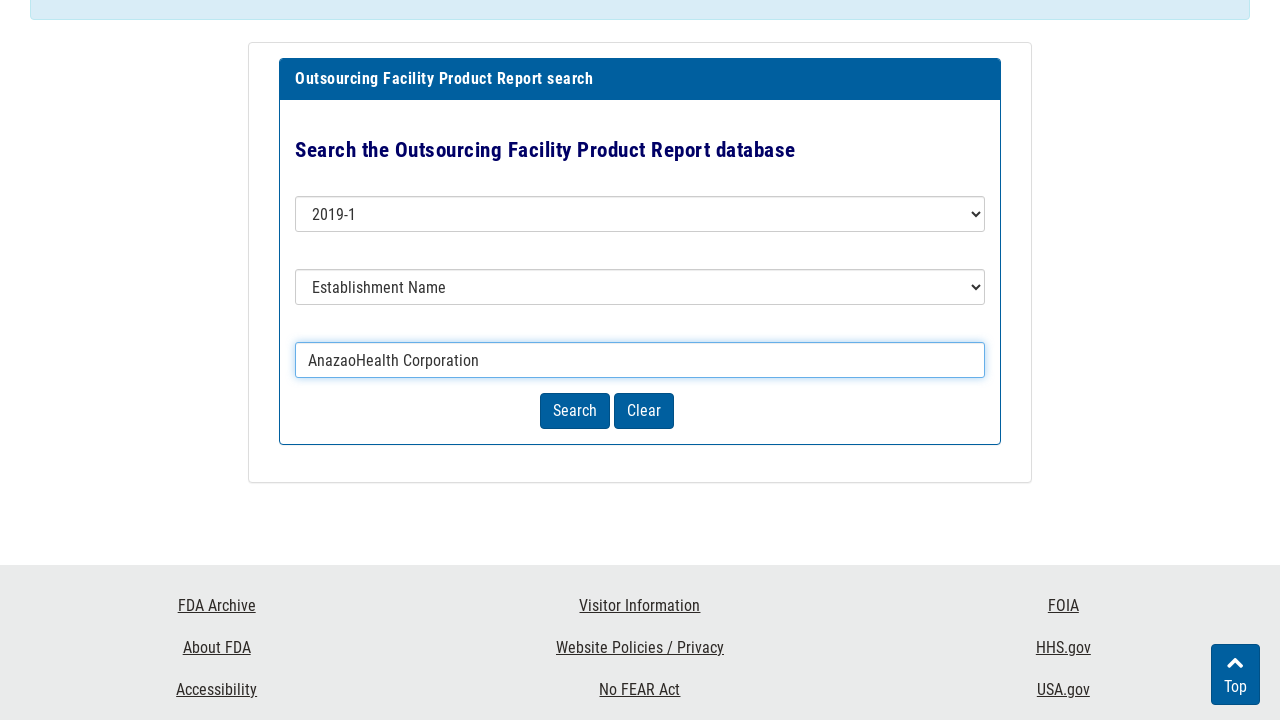

Clicked search button to submit query at (575, 411) on .btn-primary
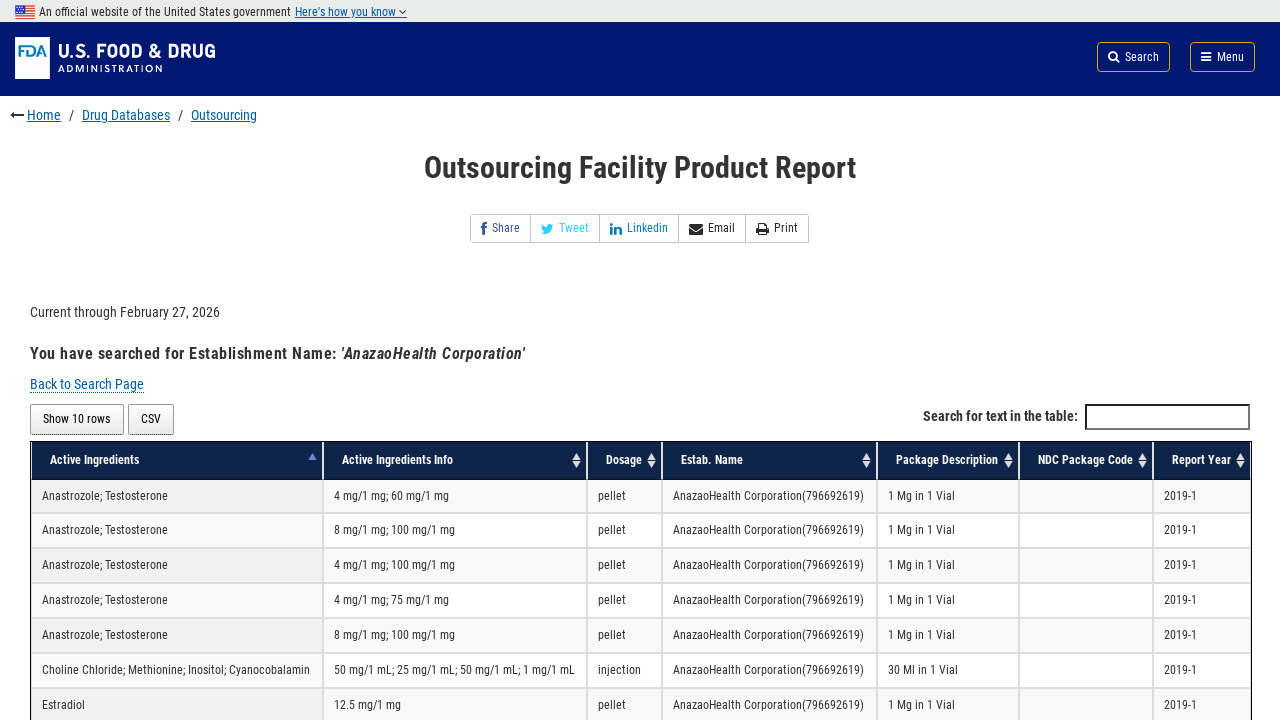

Search results loaded successfully
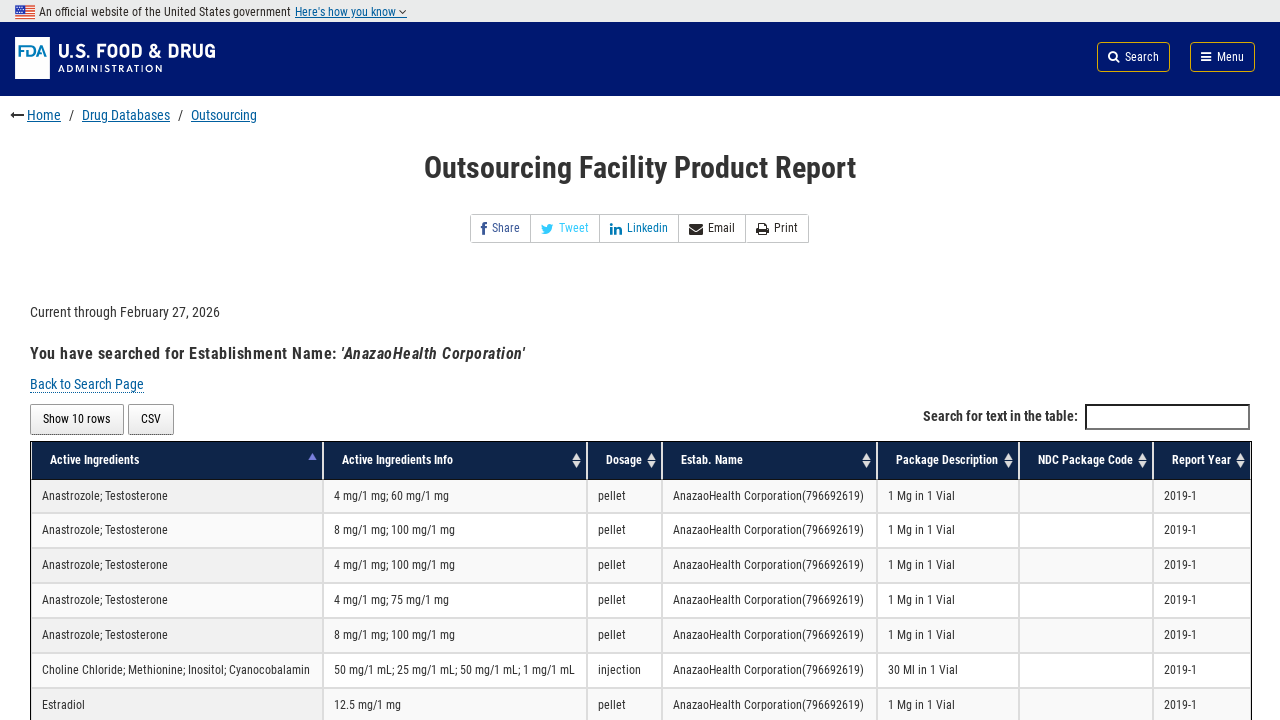

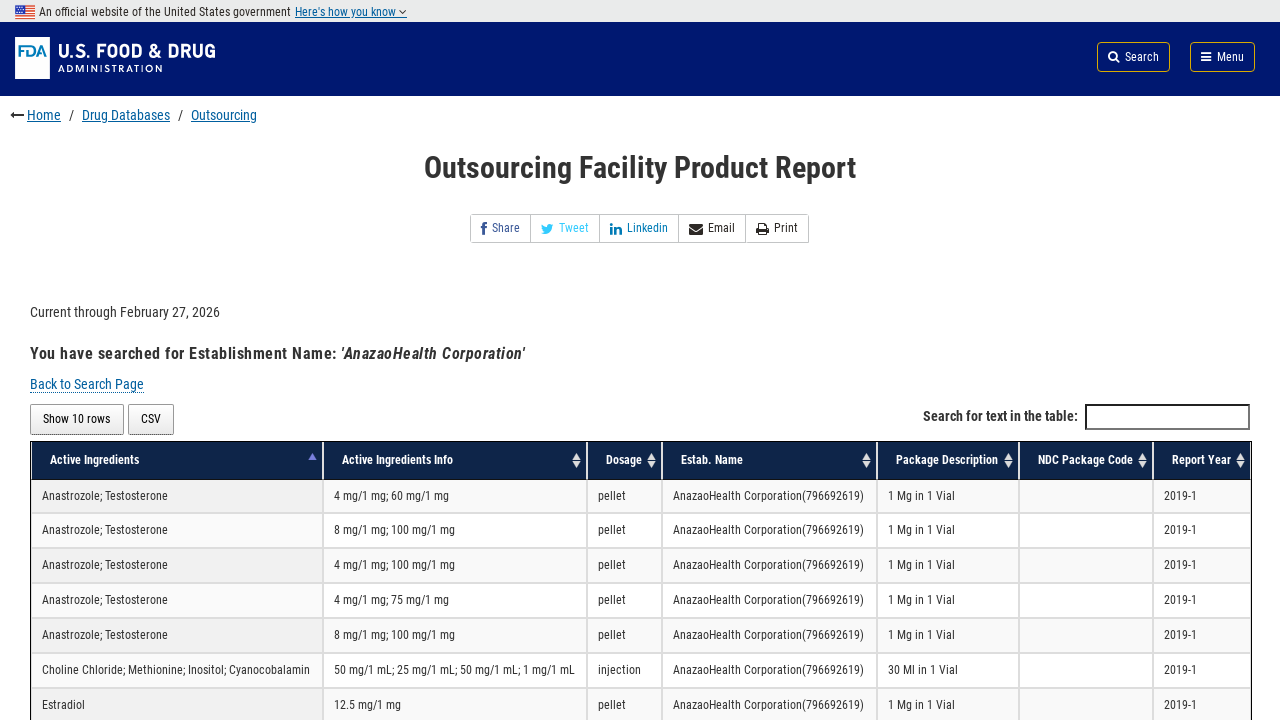